Navigates to the Yamaha Motors India bikes page and verifies the page loads successfully.

Starting URL: https://www.yamaha-motor-india.com/yamaha-bikes.html

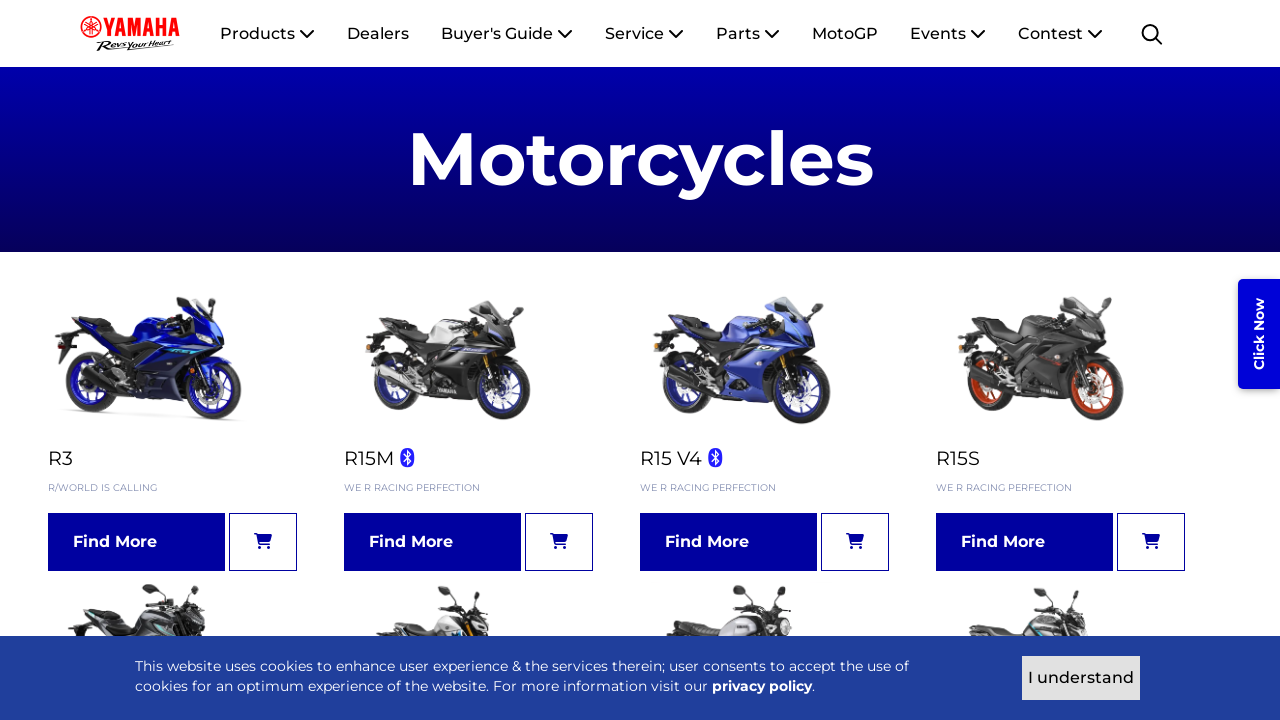

Navigated to Yamaha Motors India bikes page
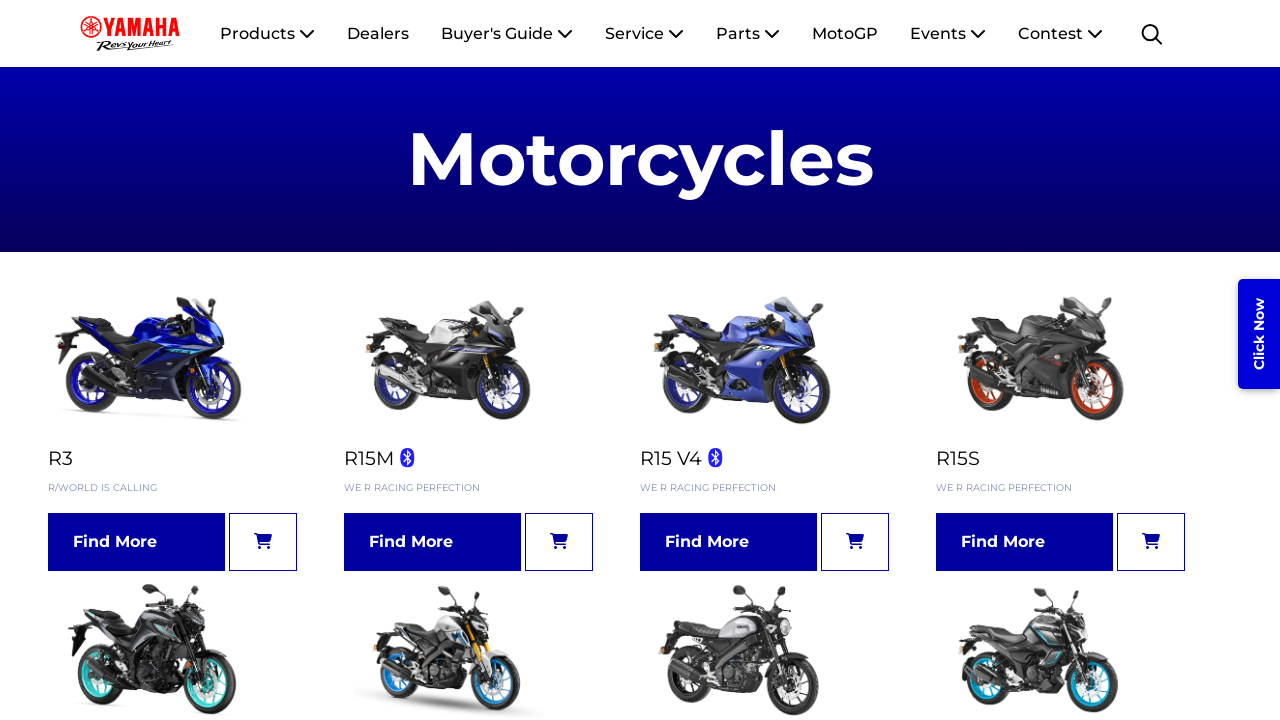

Page DOM content loaded successfully
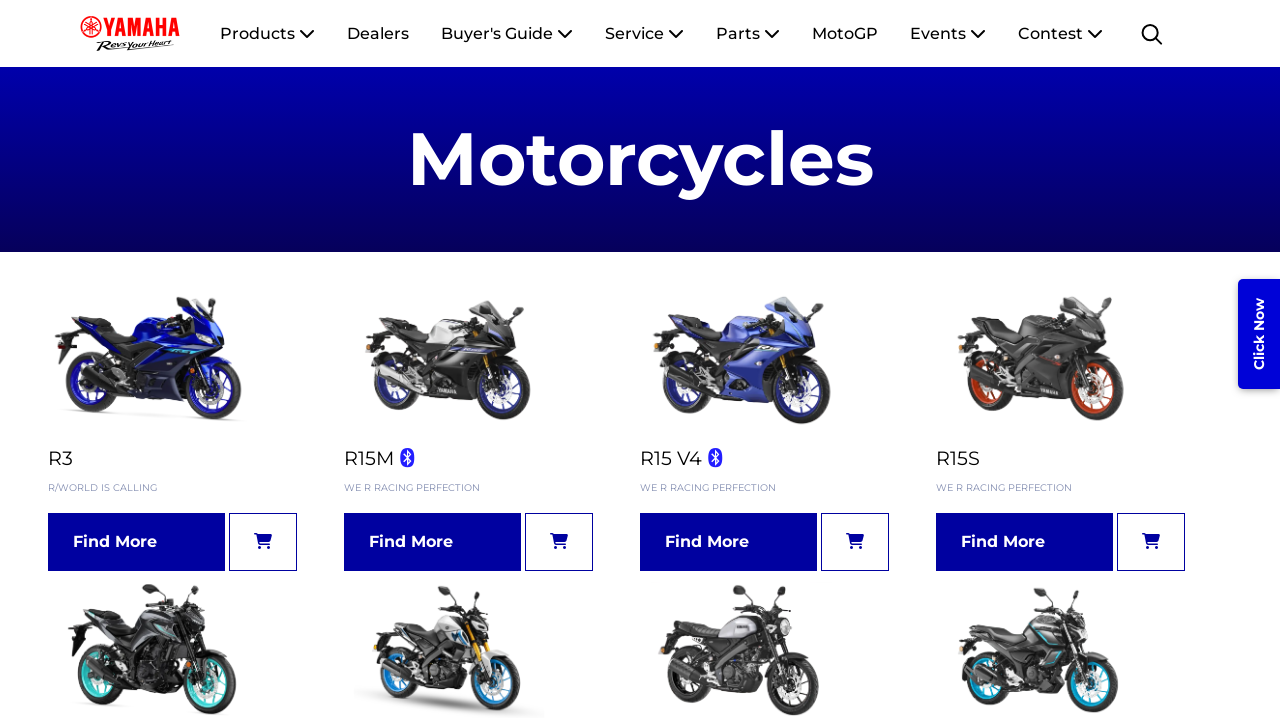

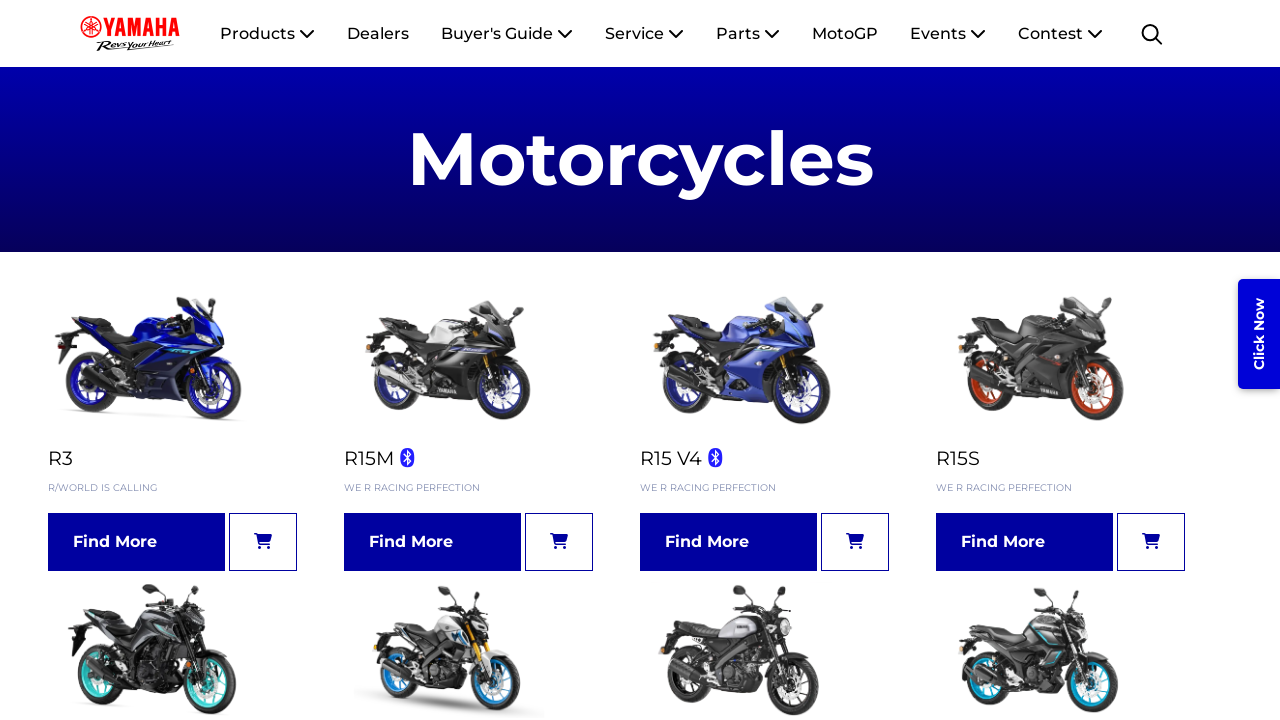